Navigates to the login page and fills the username field to verify it accepts input

Starting URL: https://the-internet.herokuapp.com/login

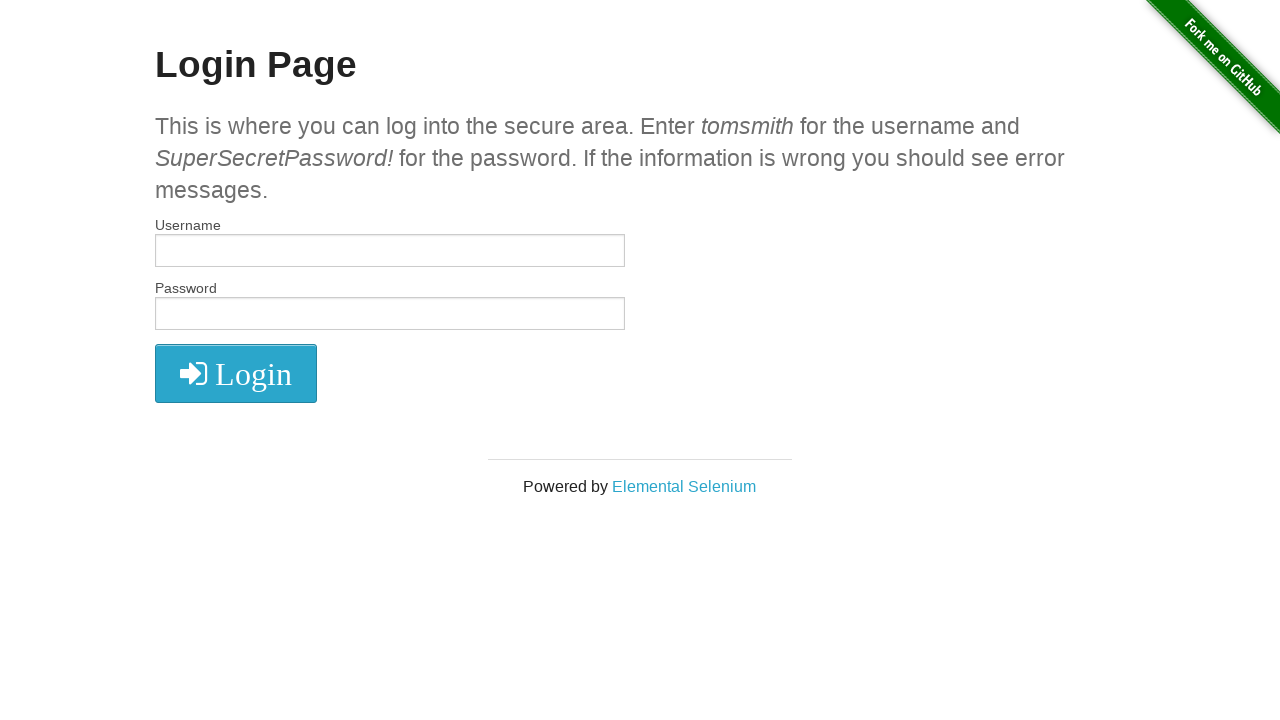

Filled username field with 'tomsmith' on #username
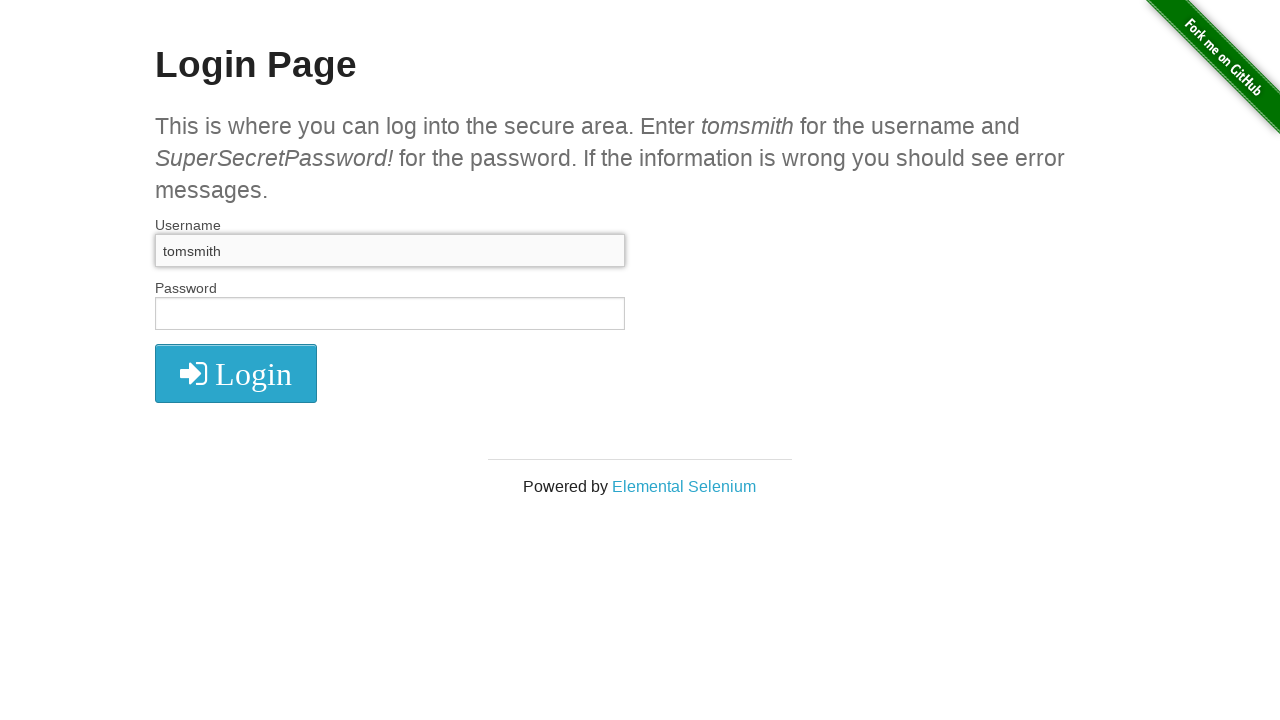

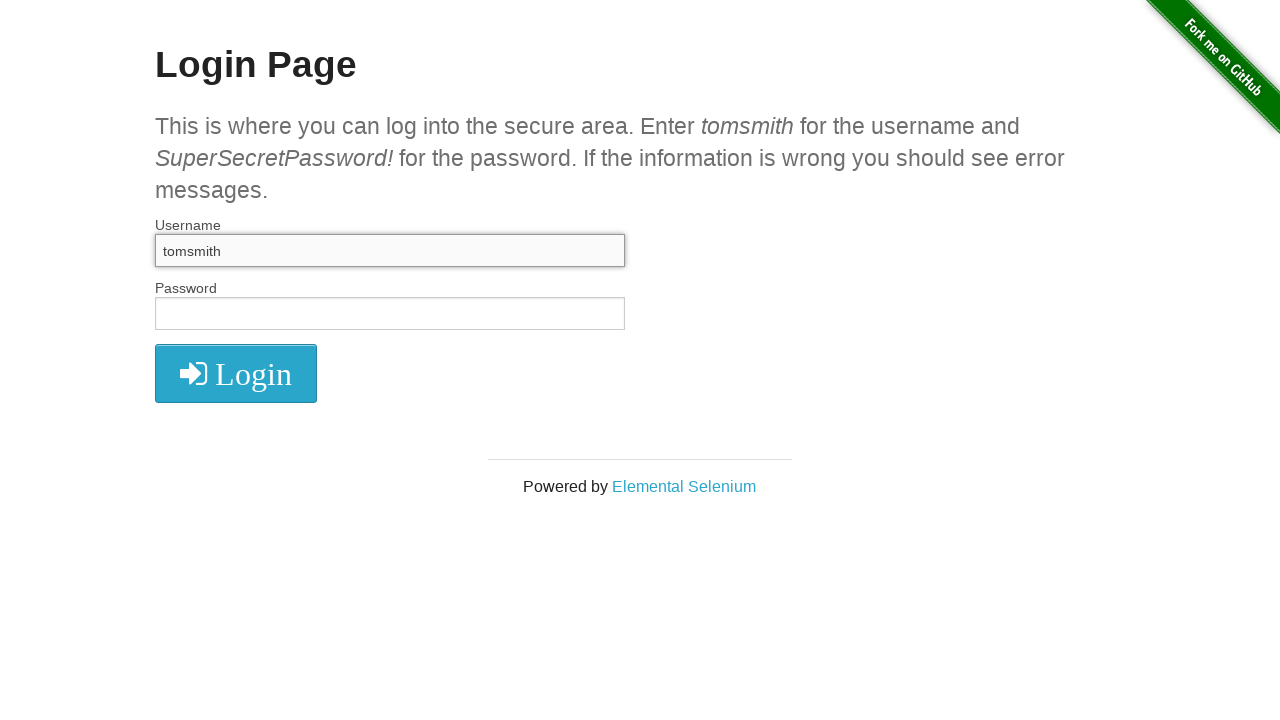